Tests iframe interaction and window switching by clicking a link in an iframe that opens in a new window, then interacting with the new window

Starting URL: https://www.w3schools.com/tags/tryit.asp?filename=tryhtml_link_target

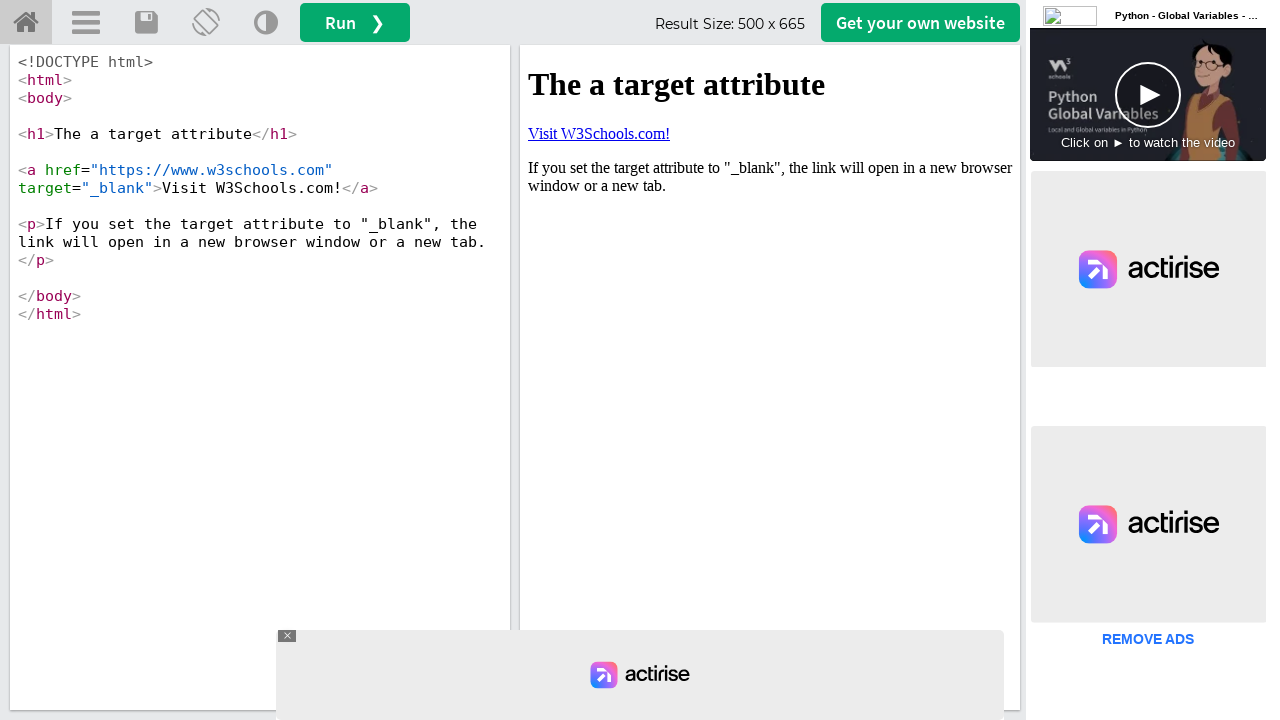

Located iframe with id 'iframeResult'
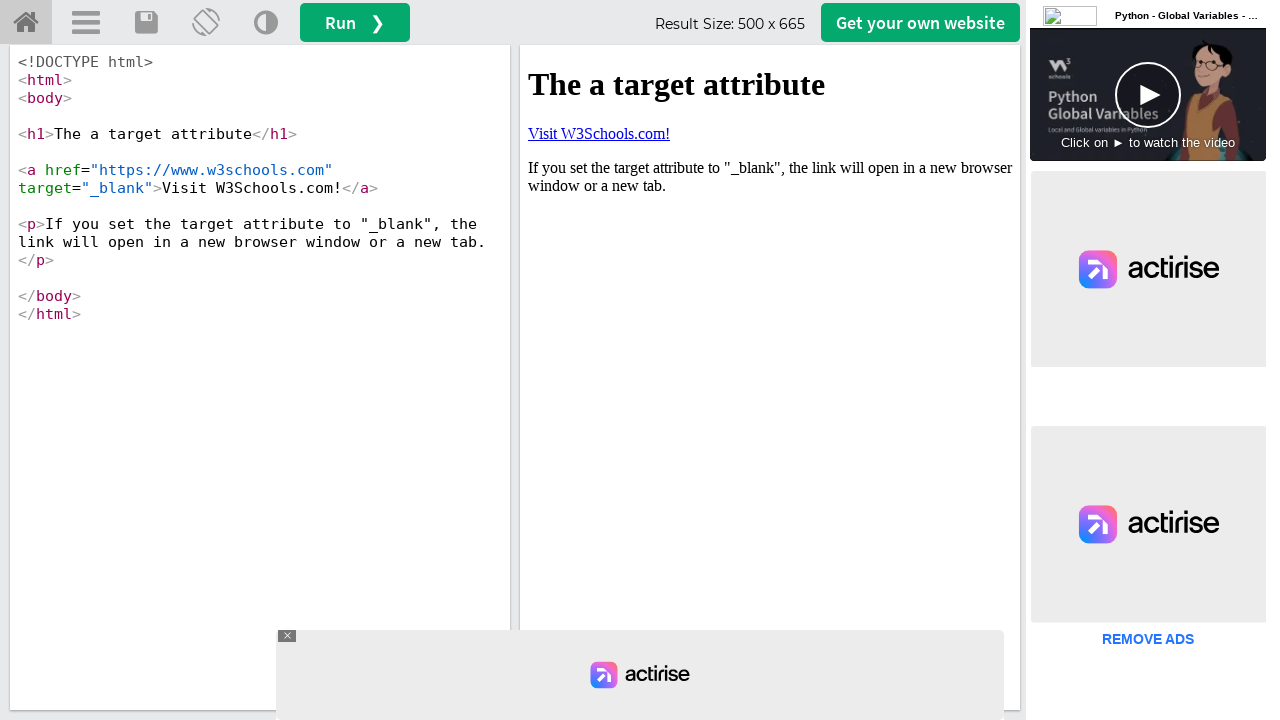

Clicked 'Visit W3Schools.com!' link in iframe, new window opened at (599, 133) on xpath=//iframe[@id='iframeResult'] >> internal:control=enter-frame >> xpath=//a[
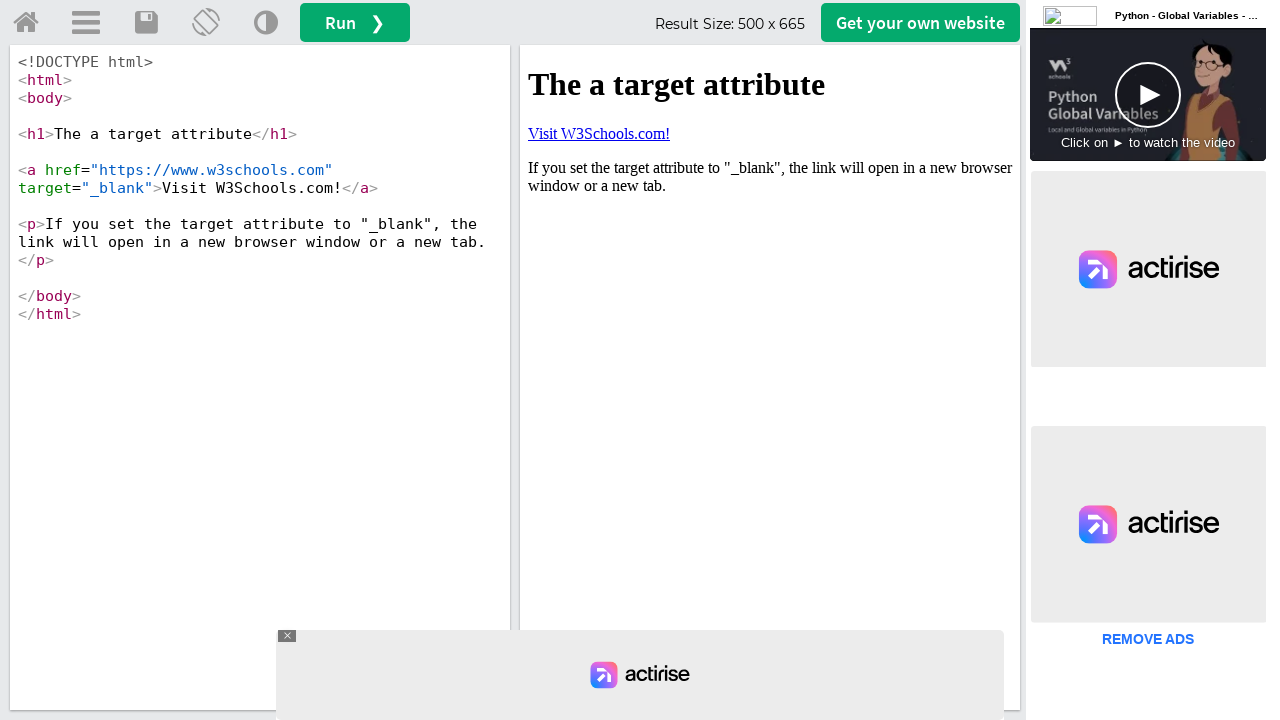

Captured new window popup
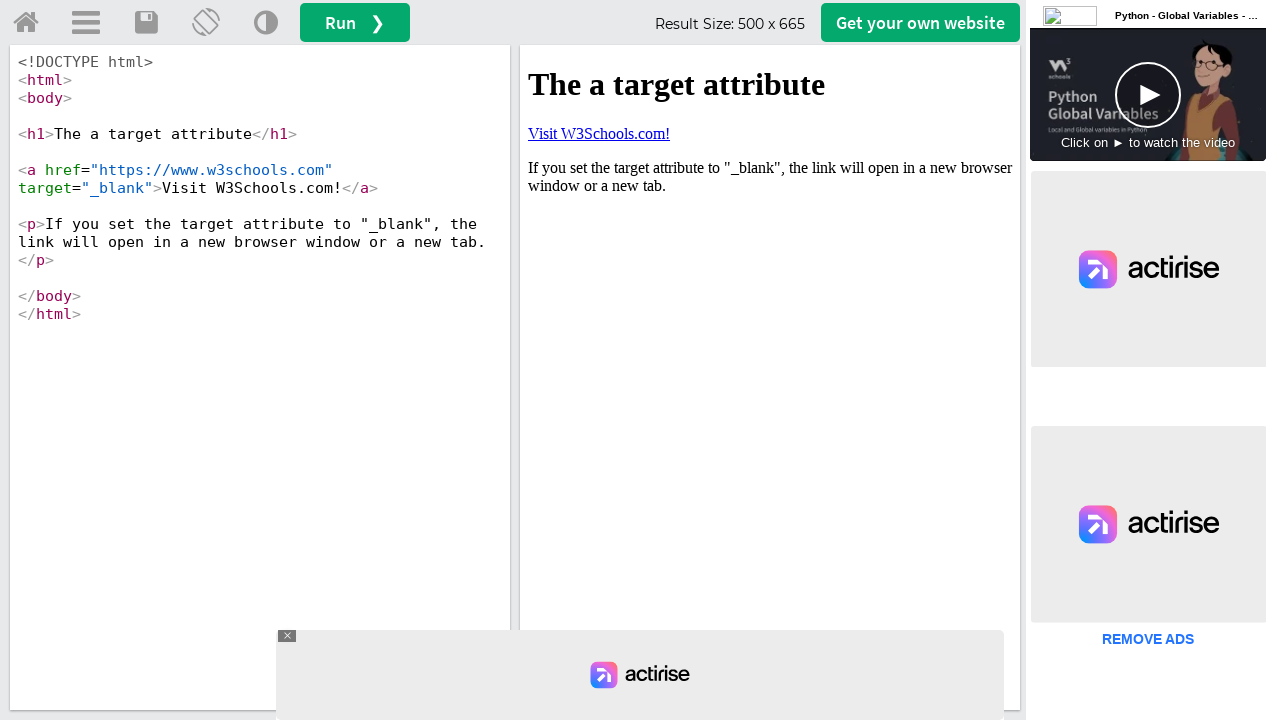

Clicked tutorials button in new window at (128, 28) on xpath=//a[@id='navbtn_tutorials']
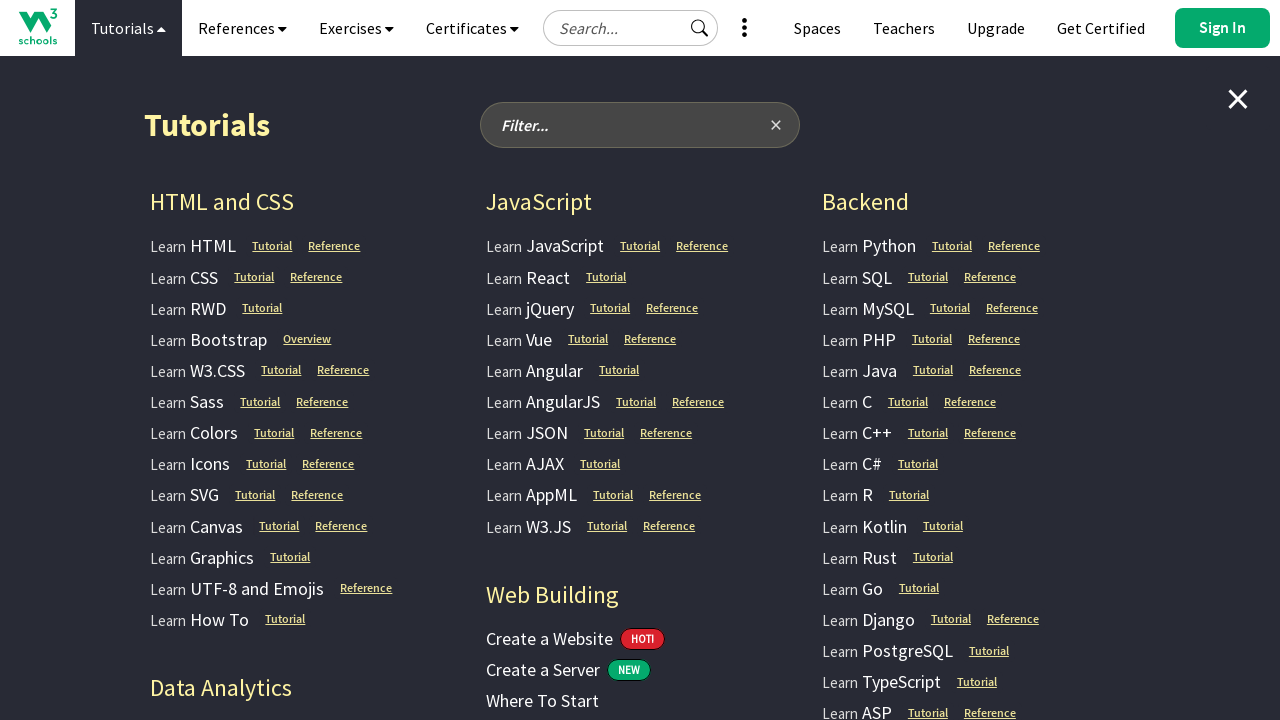

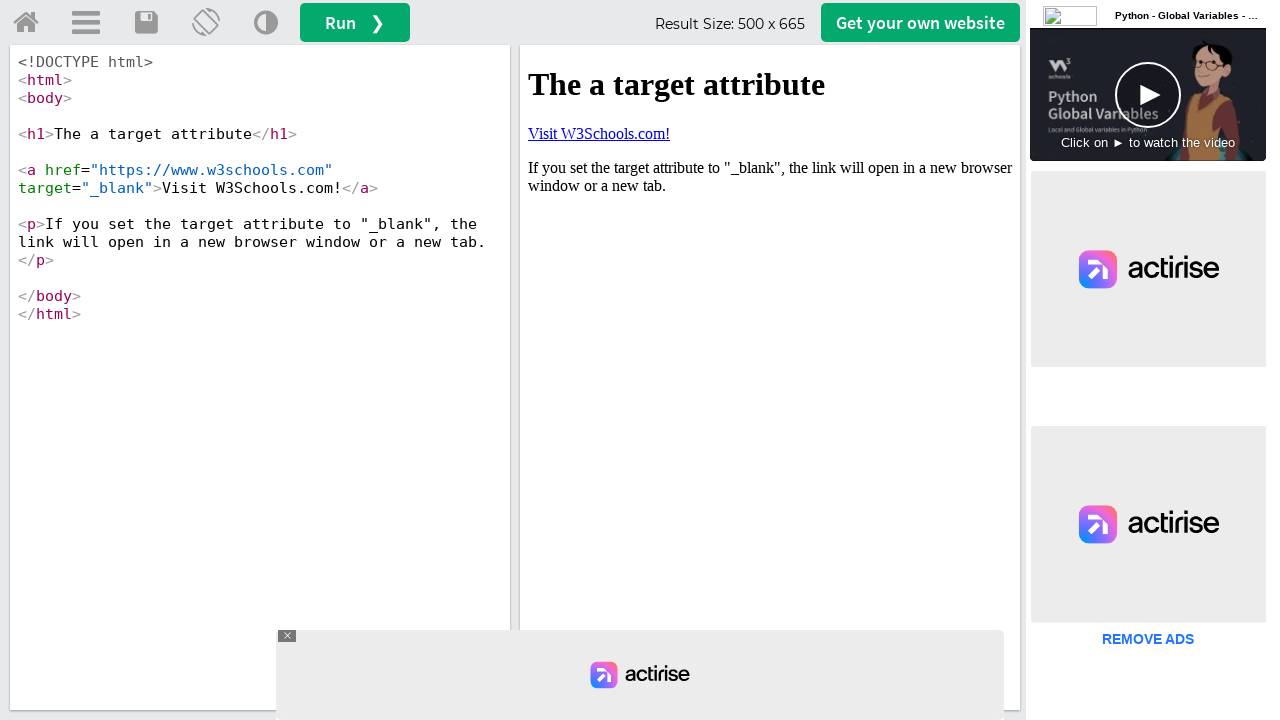